Tests simple alert handling by clicking a button to trigger an alert and accepting it

Starting URL: http://demo.automationtesting.in/Alerts.html

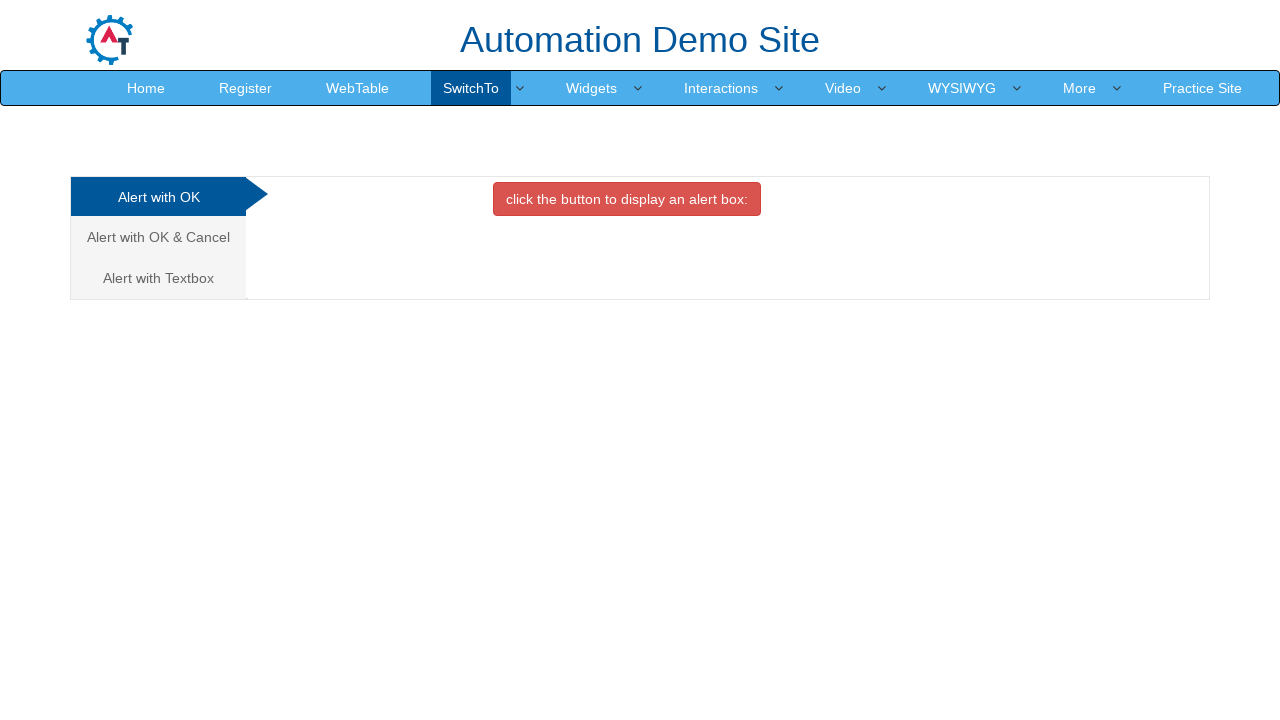

Clicked button to trigger alert at (627, 199) on button.btn.btn-danger
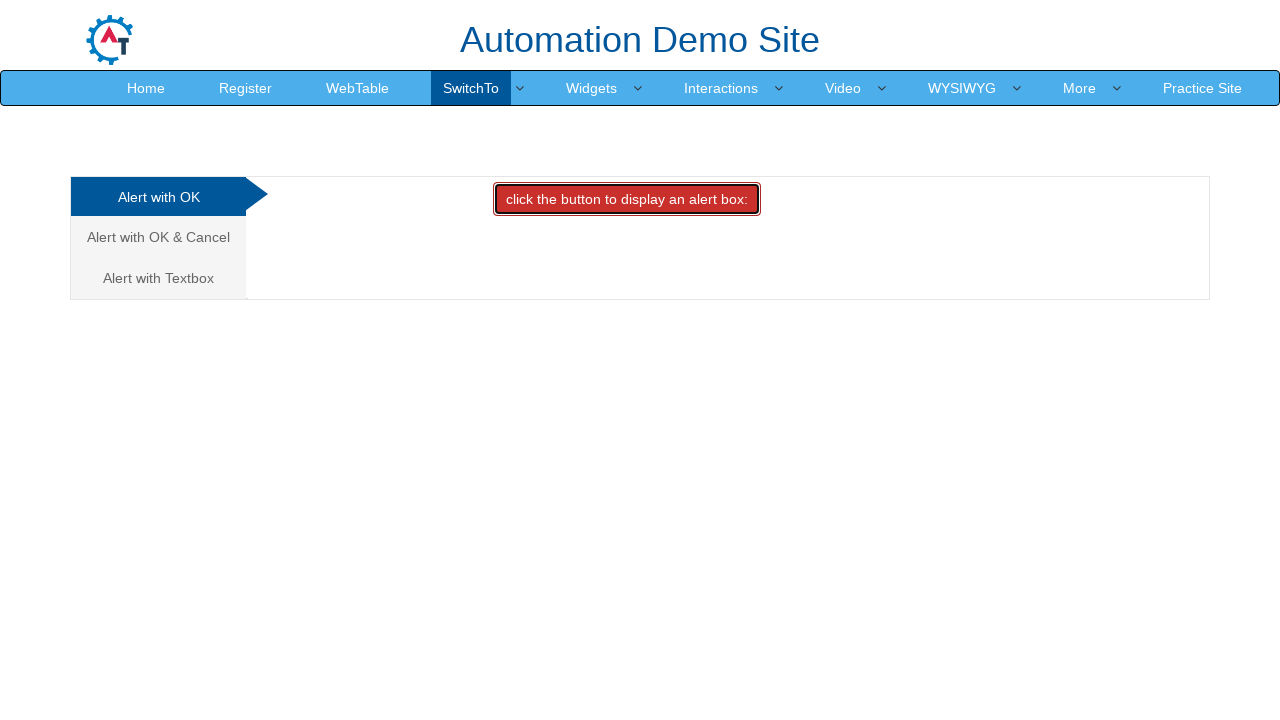

Set up dialog handler to accept alert
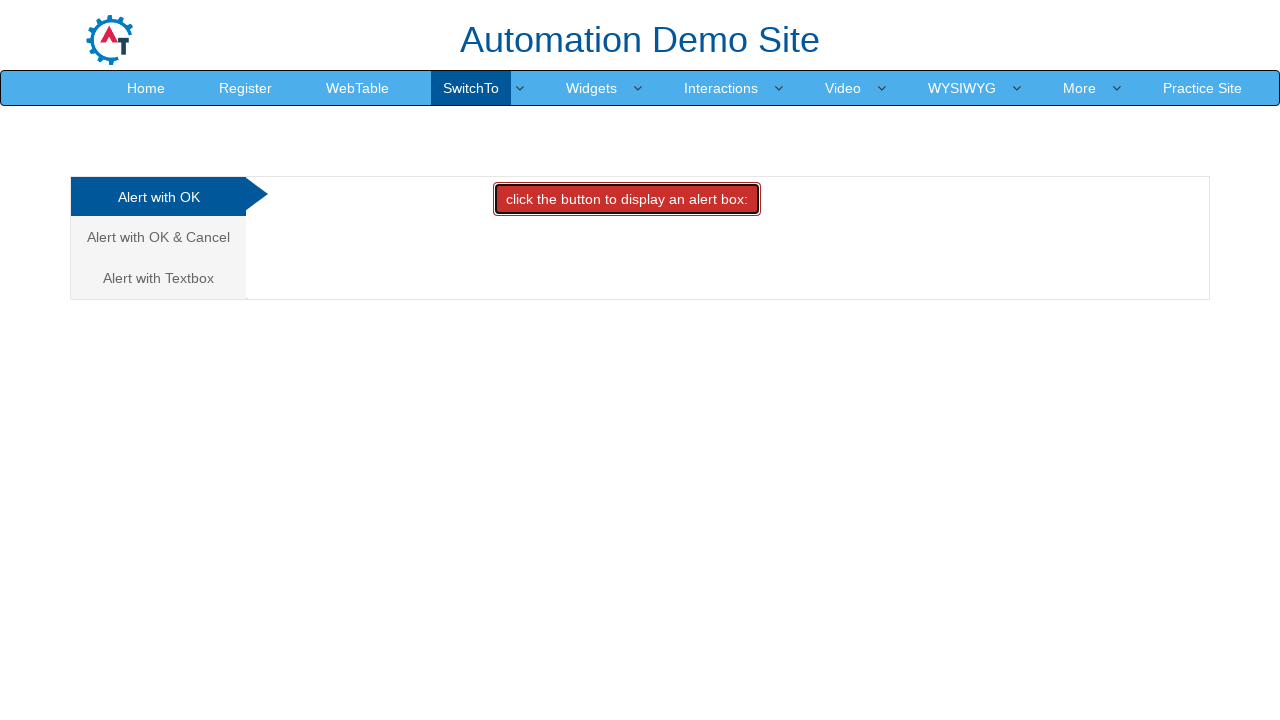

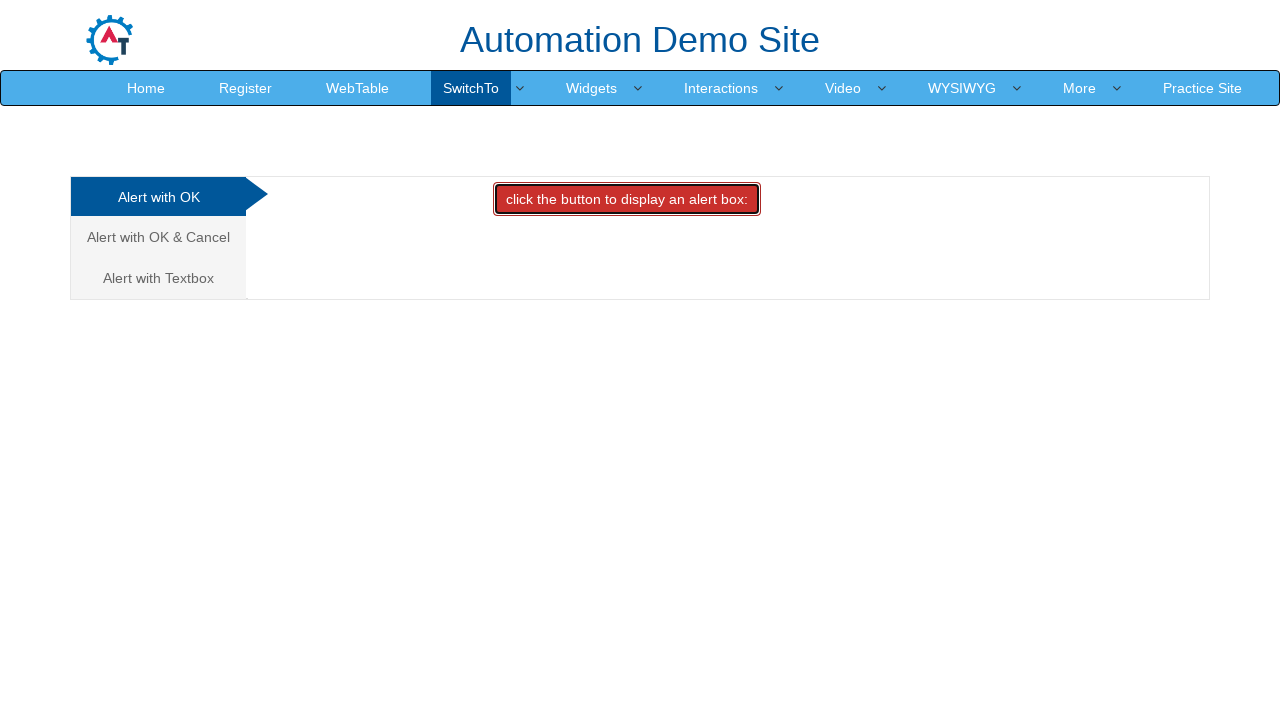